Tests triangle identification with negative value (-3, 4, 5) - invalid input case

Starting URL: https://testpages.eviltester.com/styled/apps/triangle/triangle001.html

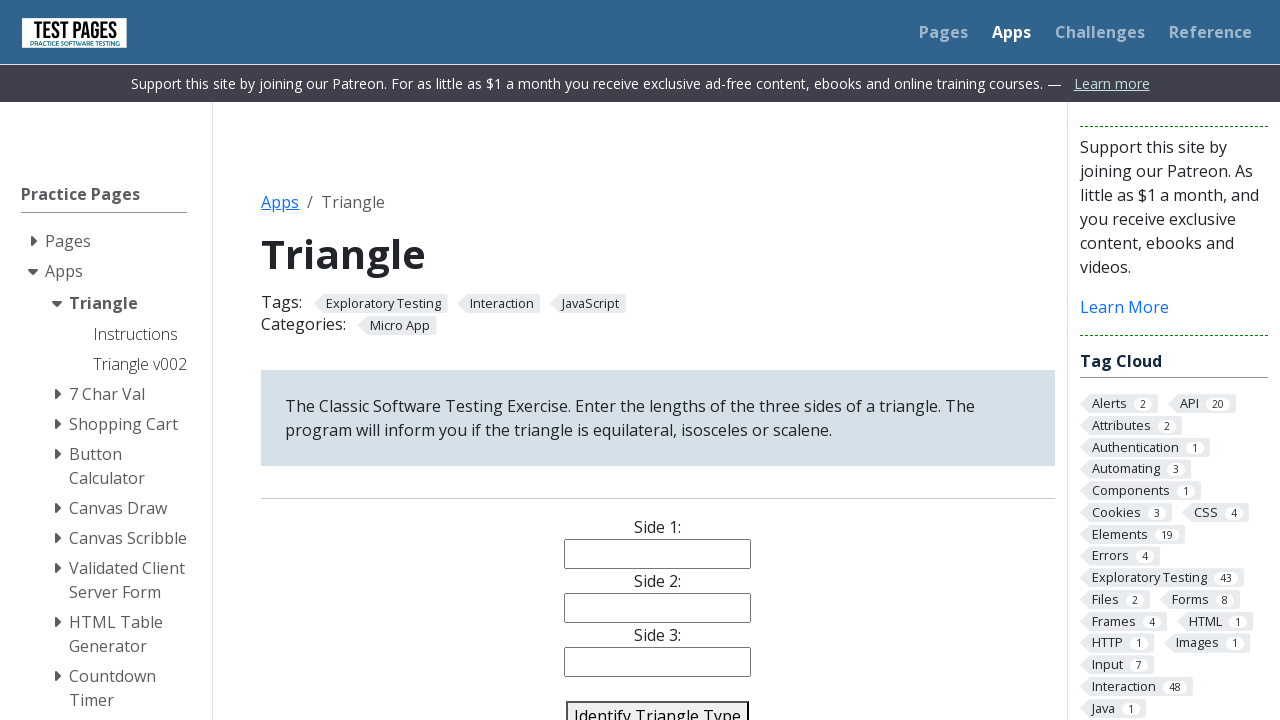

Filled side1 field with negative value '-3' on #side1
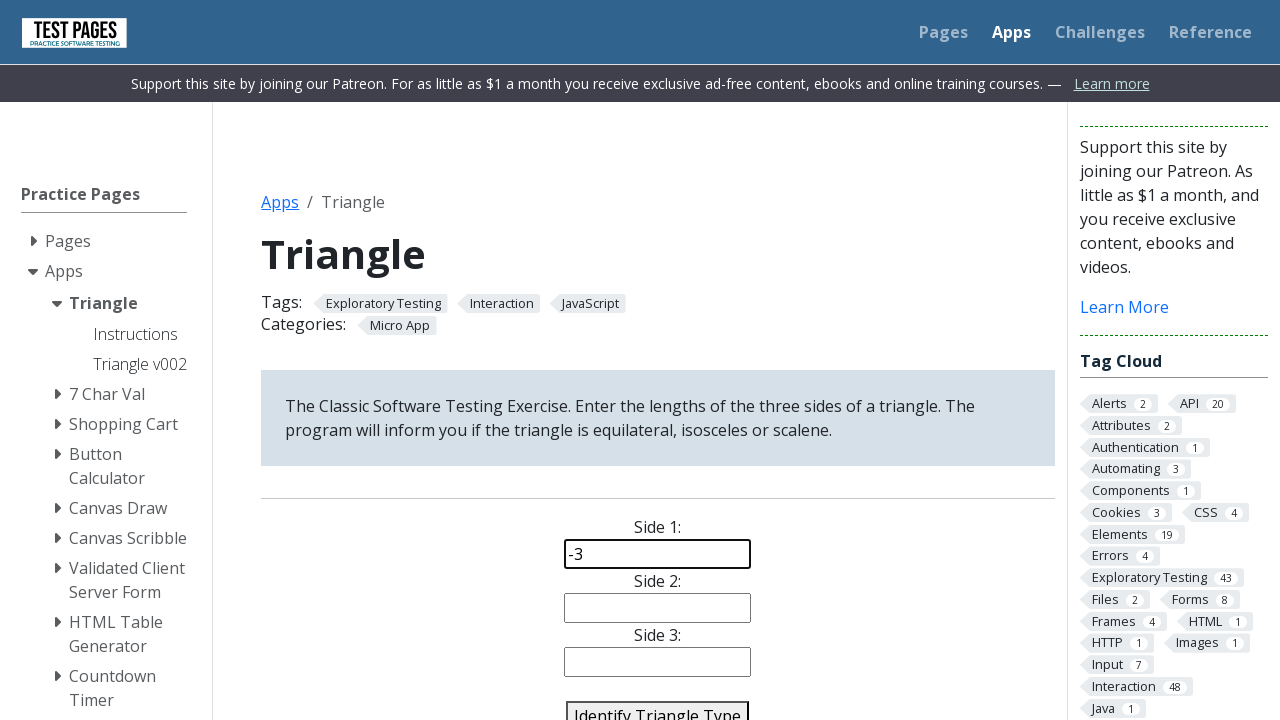

Filled side2 field with '4' on #side2
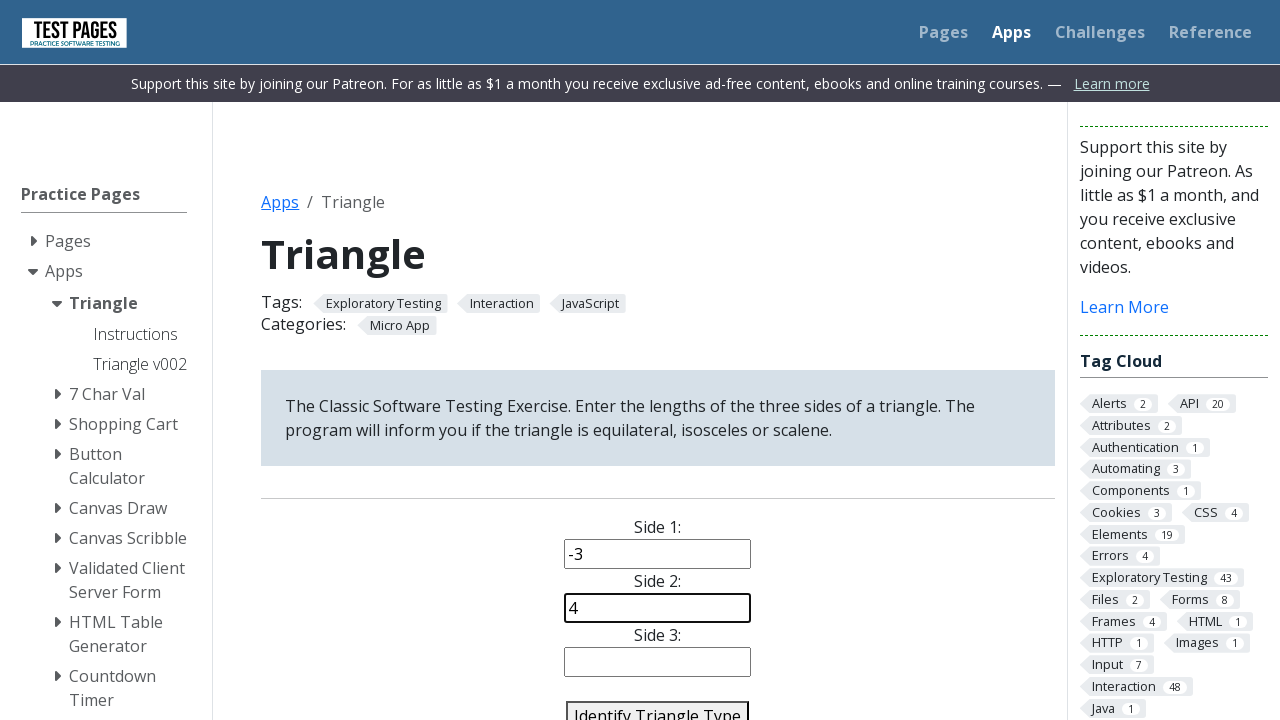

Filled side3 field with '5' on #side3
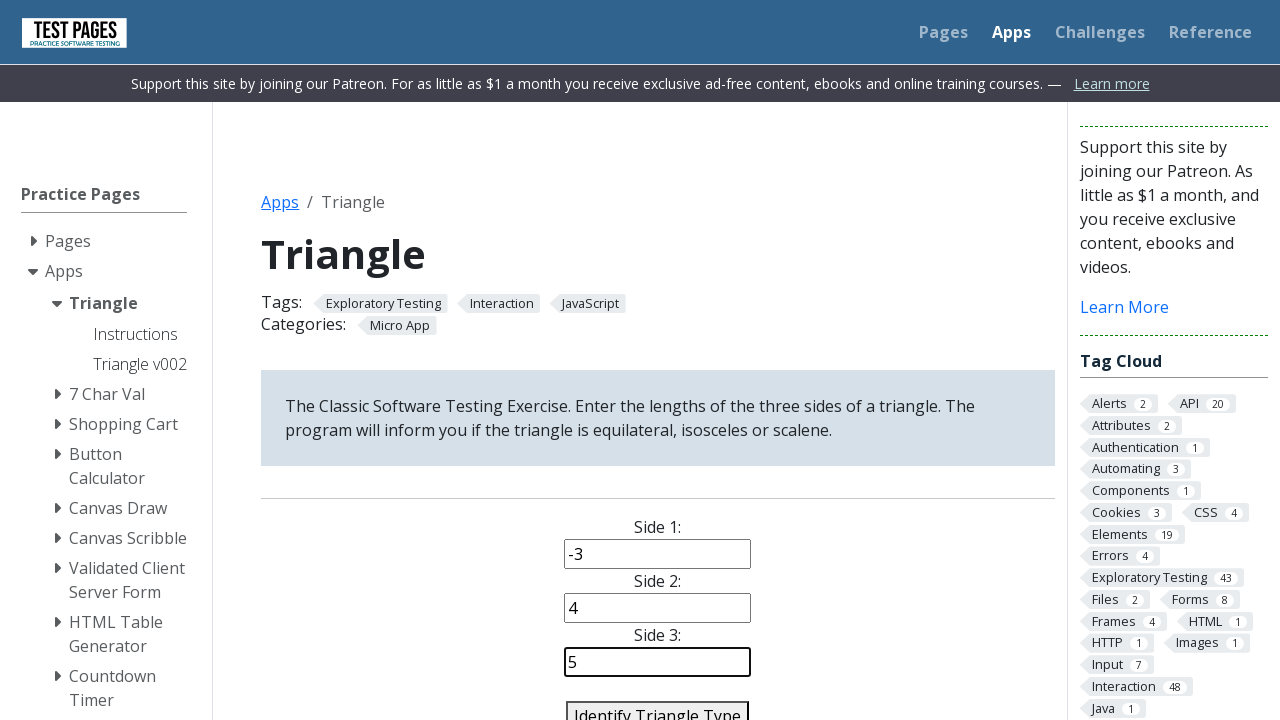

Clicked identify triangle button to test invalid input with negative side value at (658, 705) on #identify-triangle-action
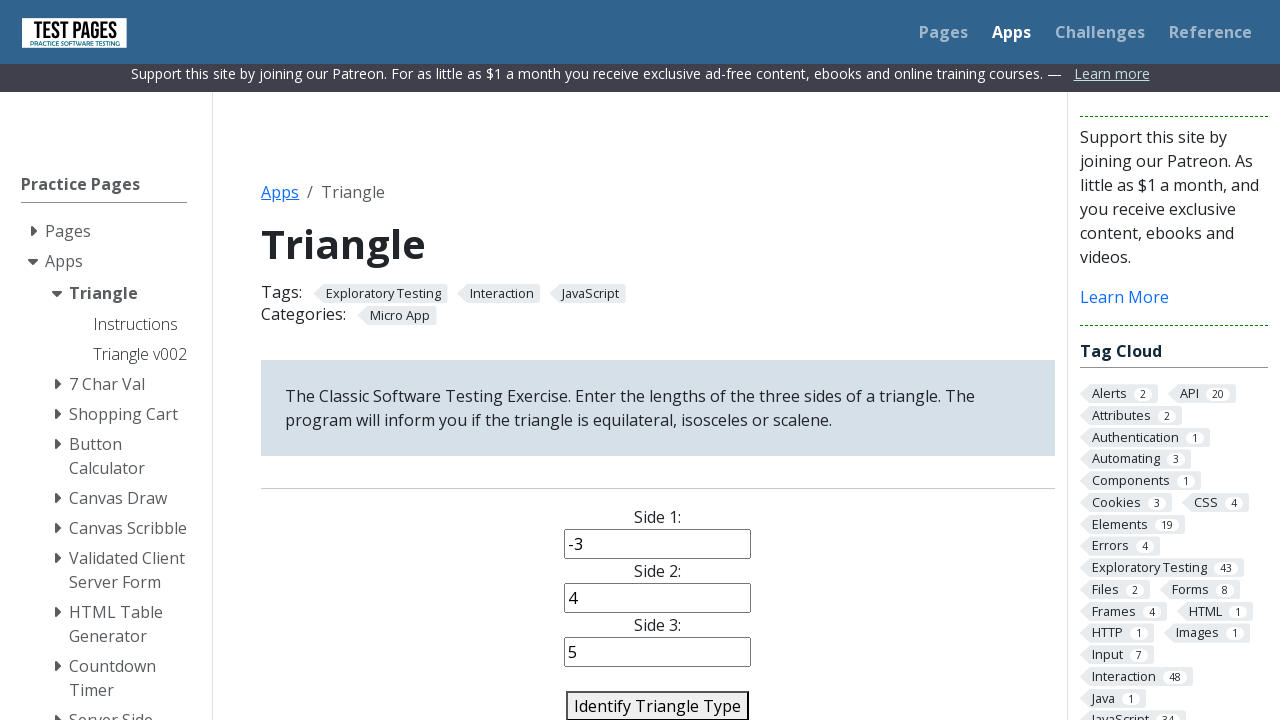

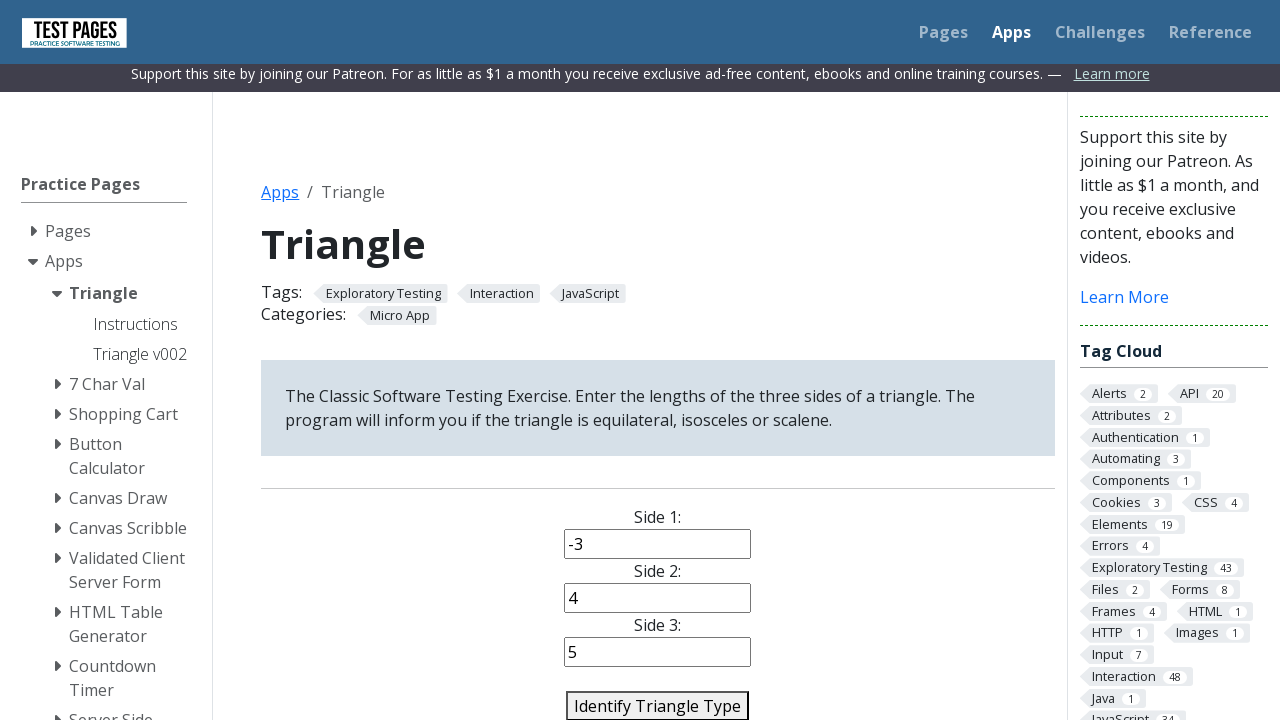